Tests that the A/B Testing link on the Cydeo practice website is clickable by locating and clicking on it

Starting URL: https://practice.cydeo.com/

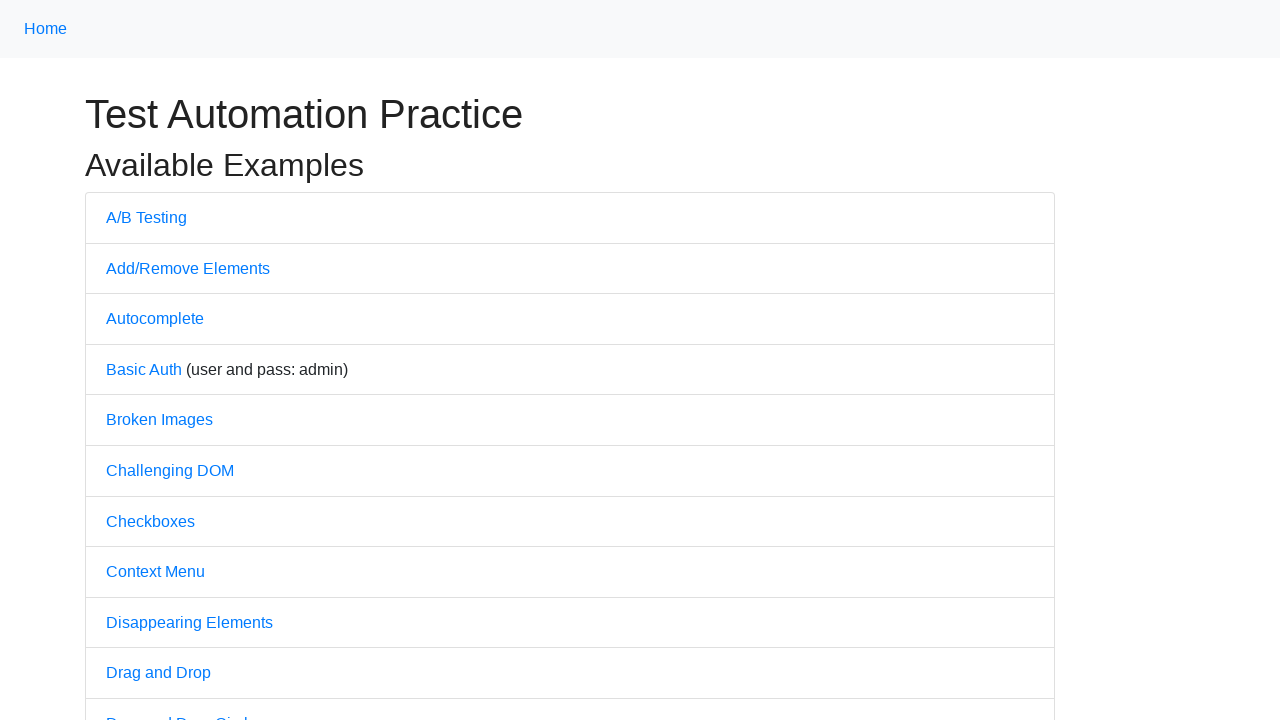

Located A/B Testing link on the page
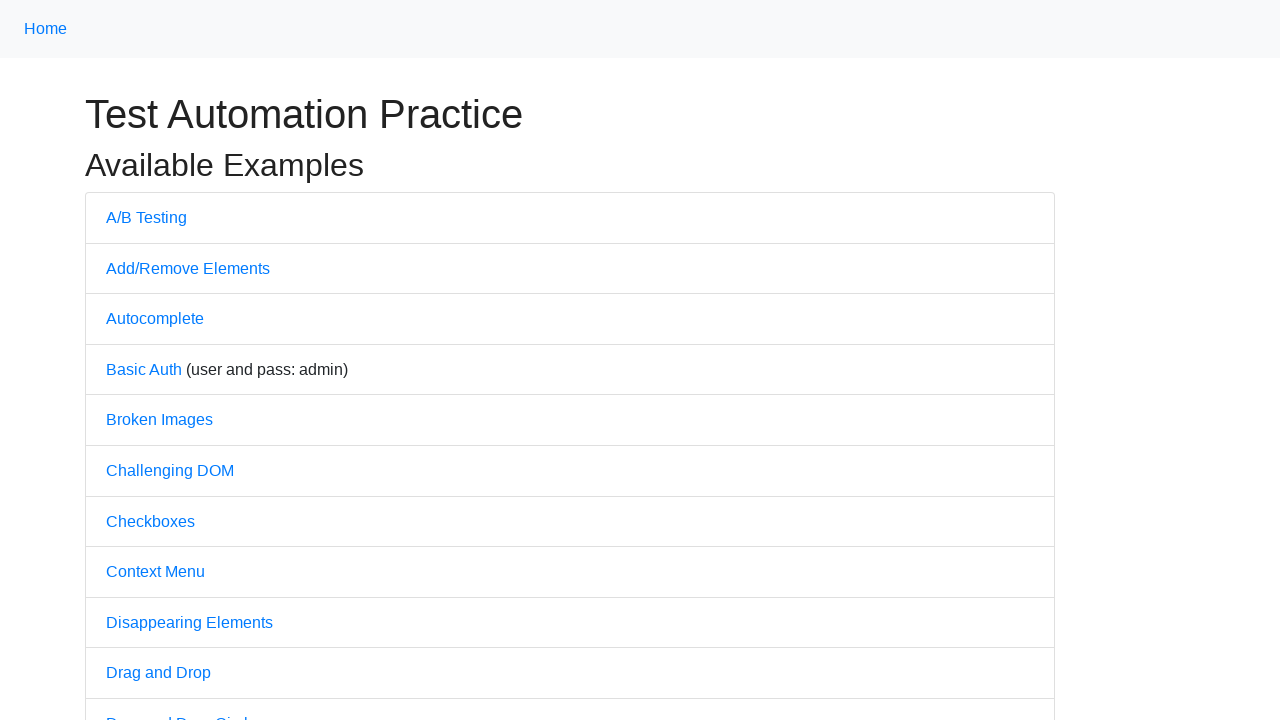

Clicked A/B Testing link at (146, 217) on text='A/B Testing'
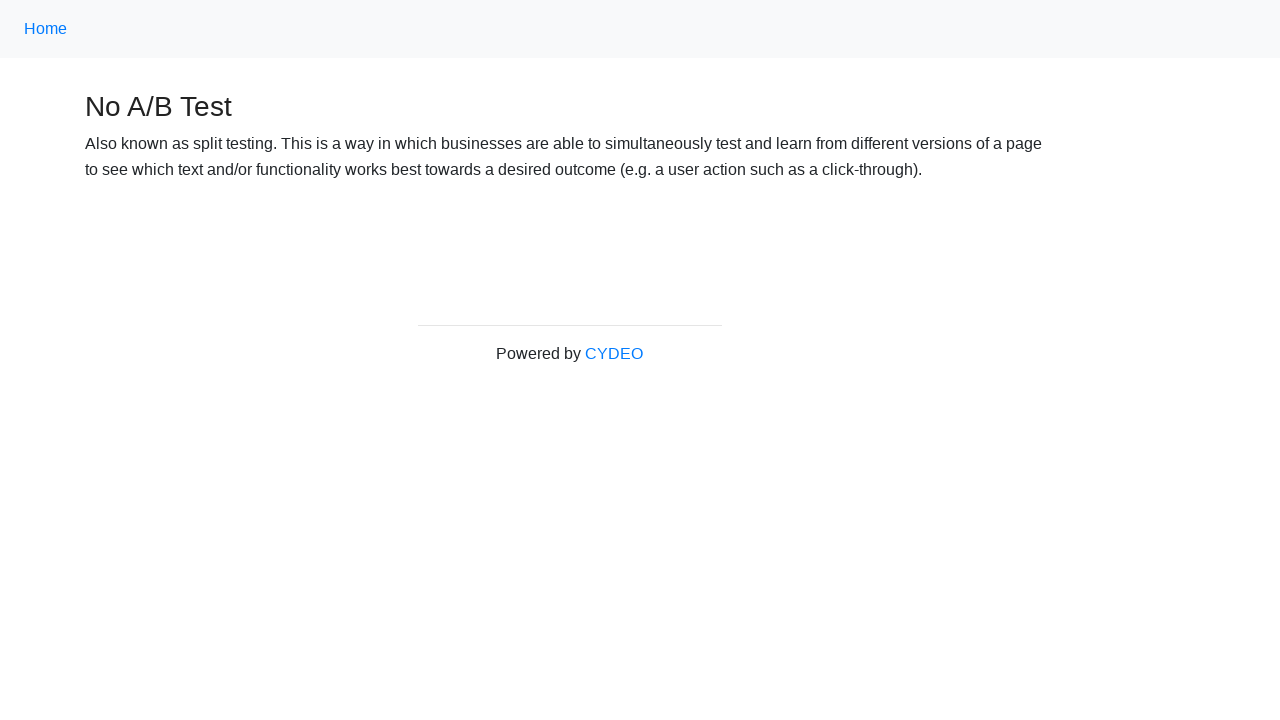

A/B Testing page loaded successfully
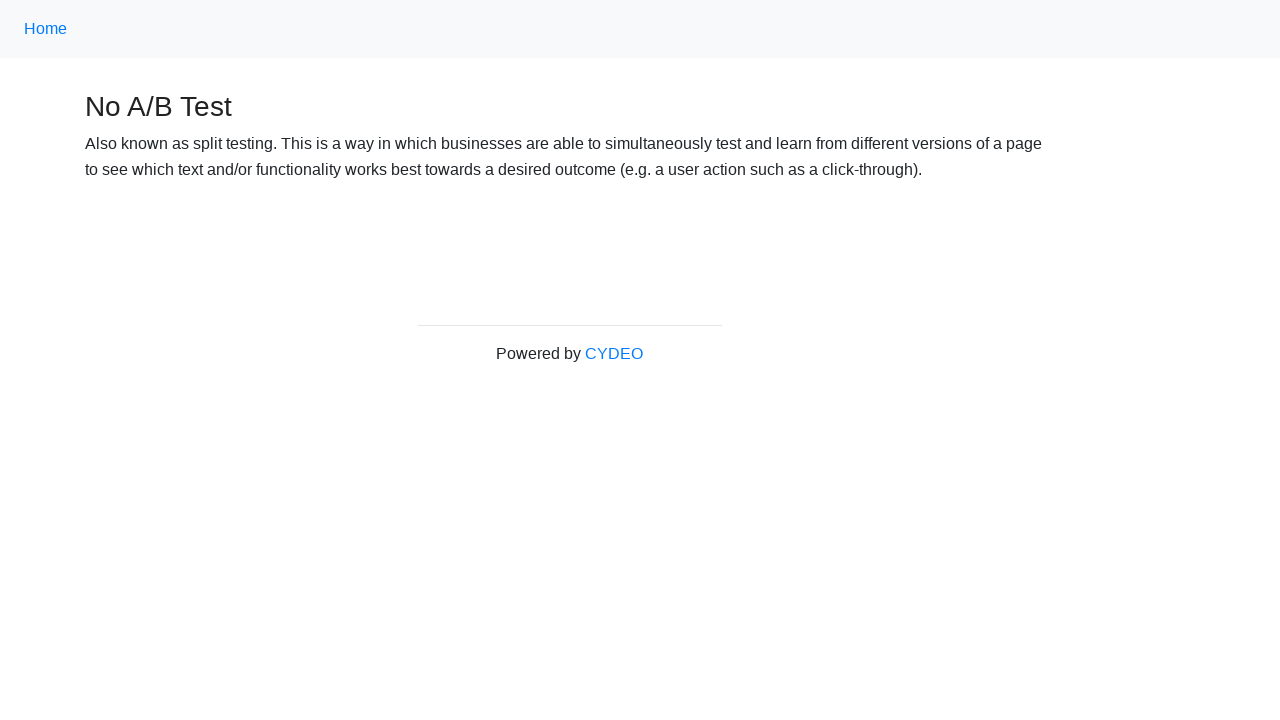

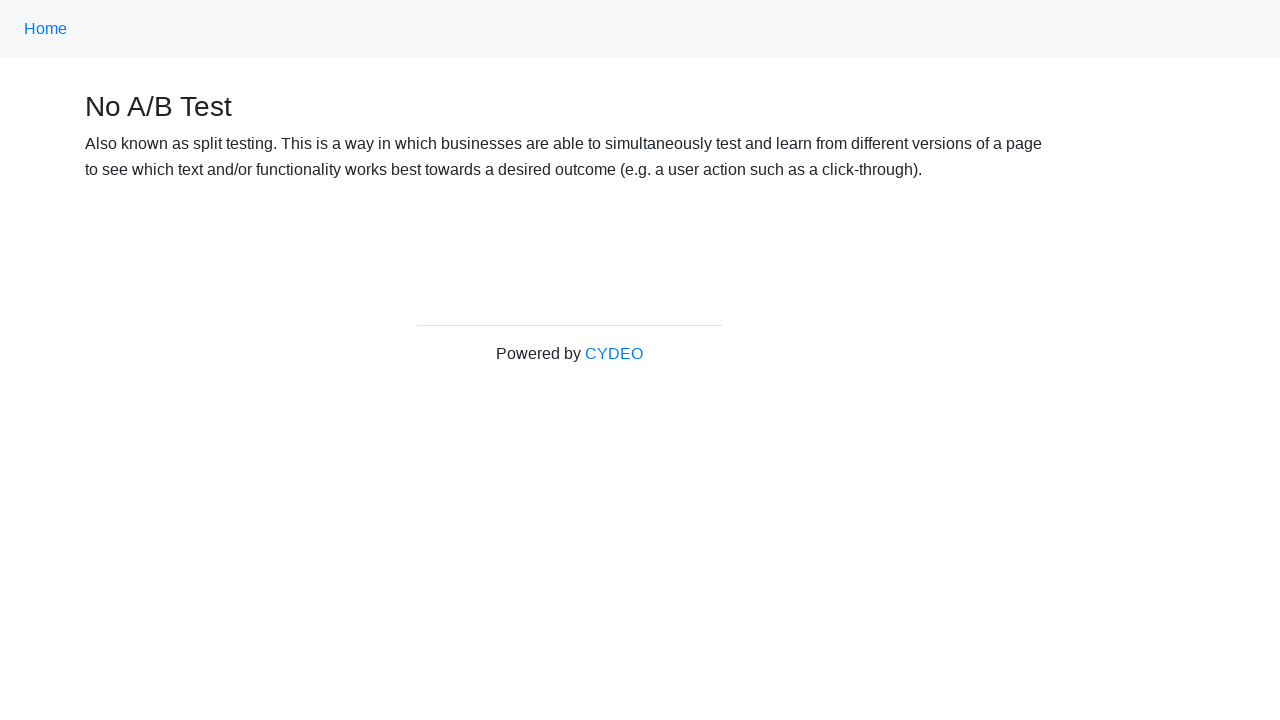